Tests jQuery UI draggable demo page by switching to the demo iframe, reading the draggable element text, then switching back and clicking the Download link

Starting URL: http://jqueryui.com/draggable/

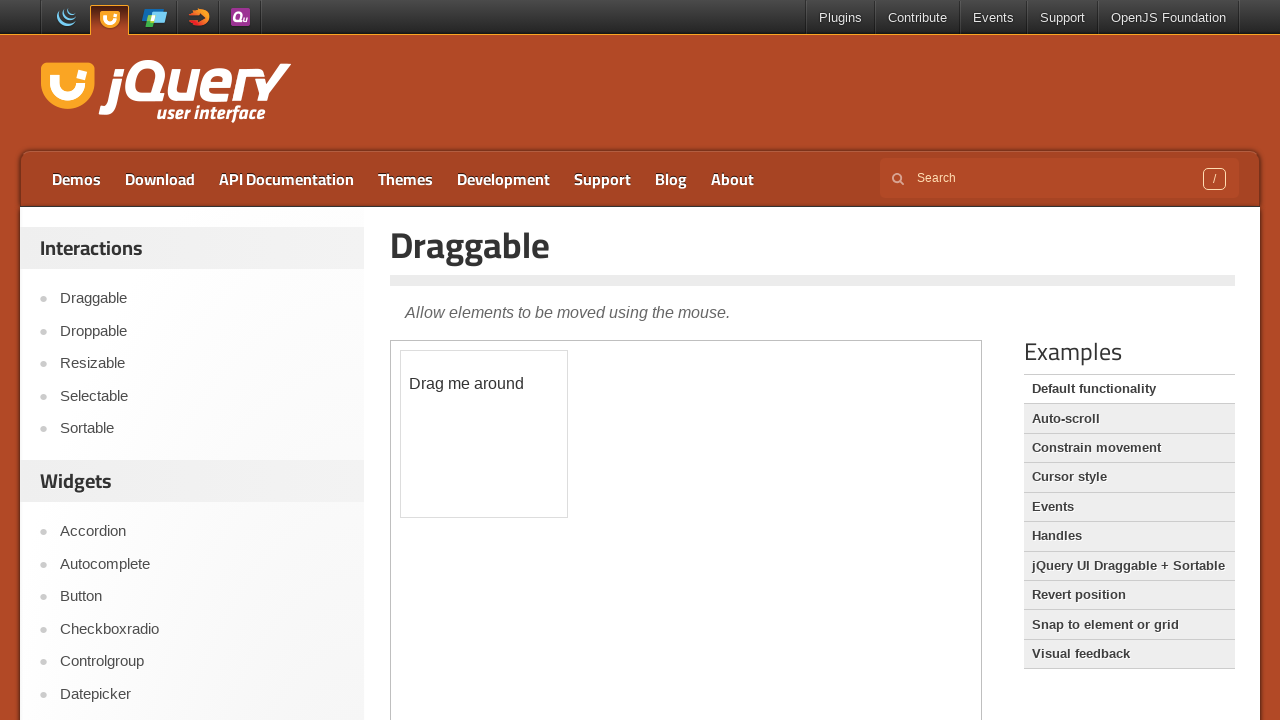

Demo iframe loaded
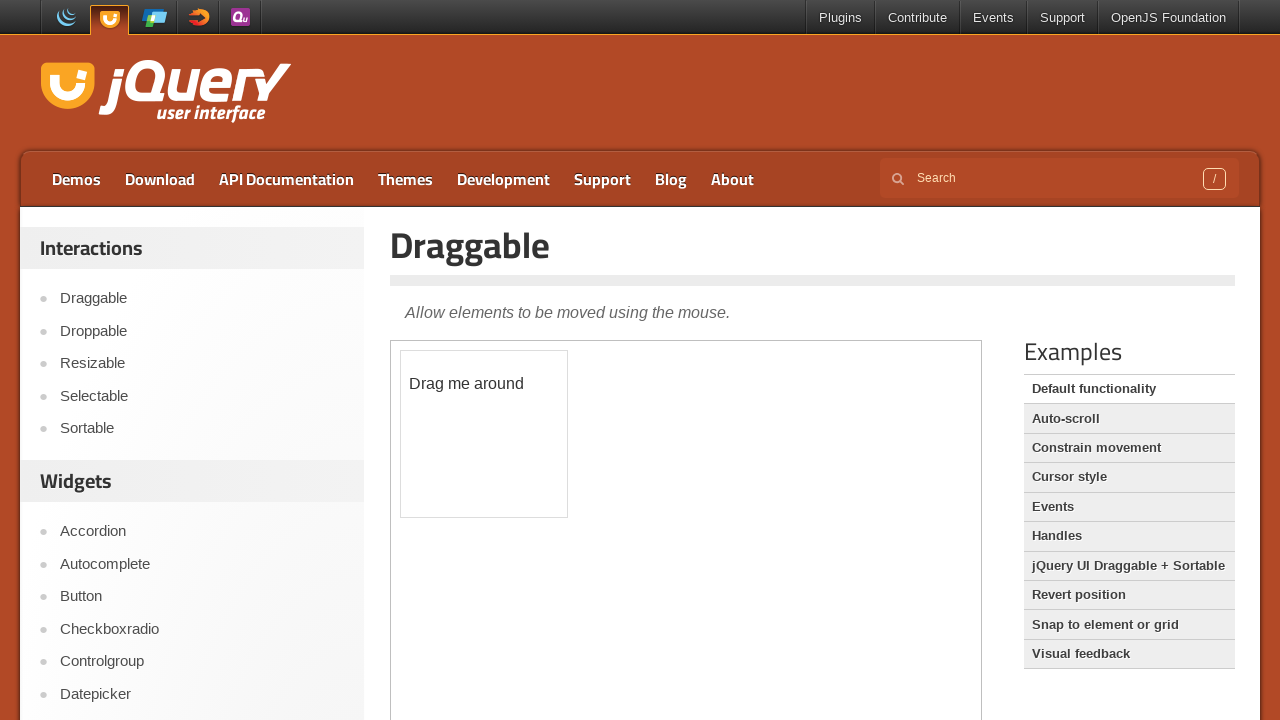

Switched to demo iframe
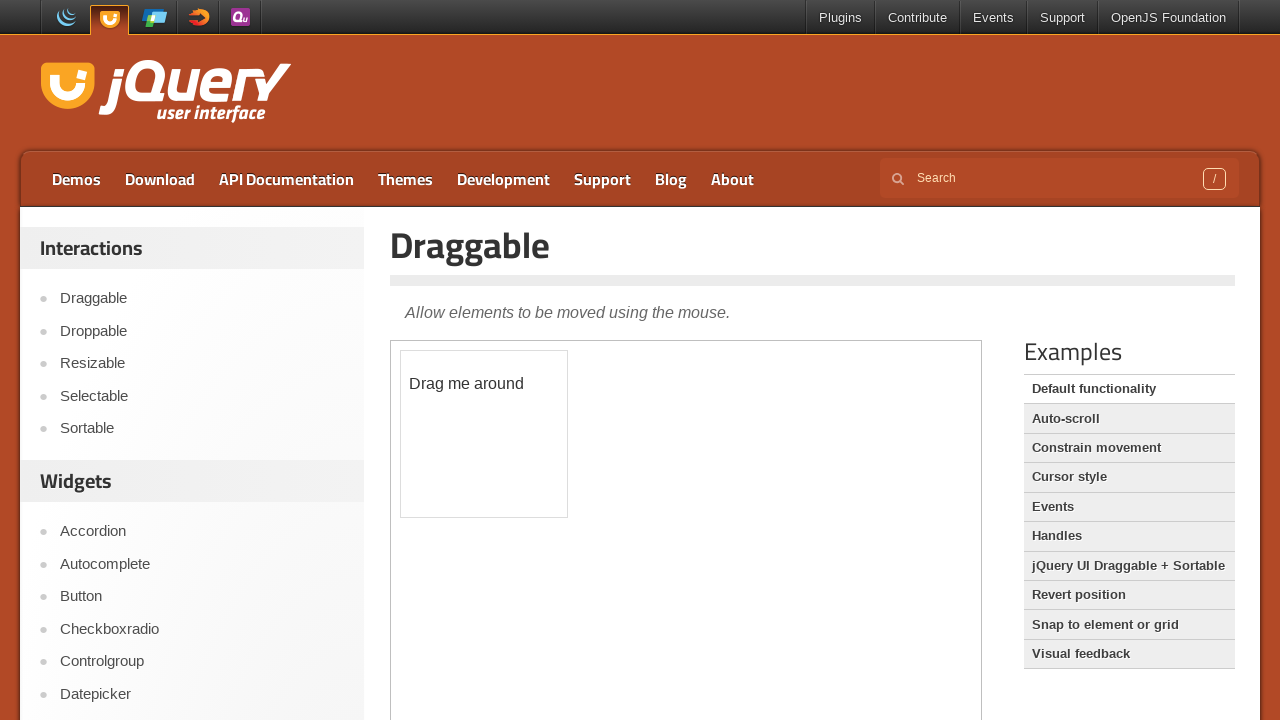

Draggable element is present in the frame
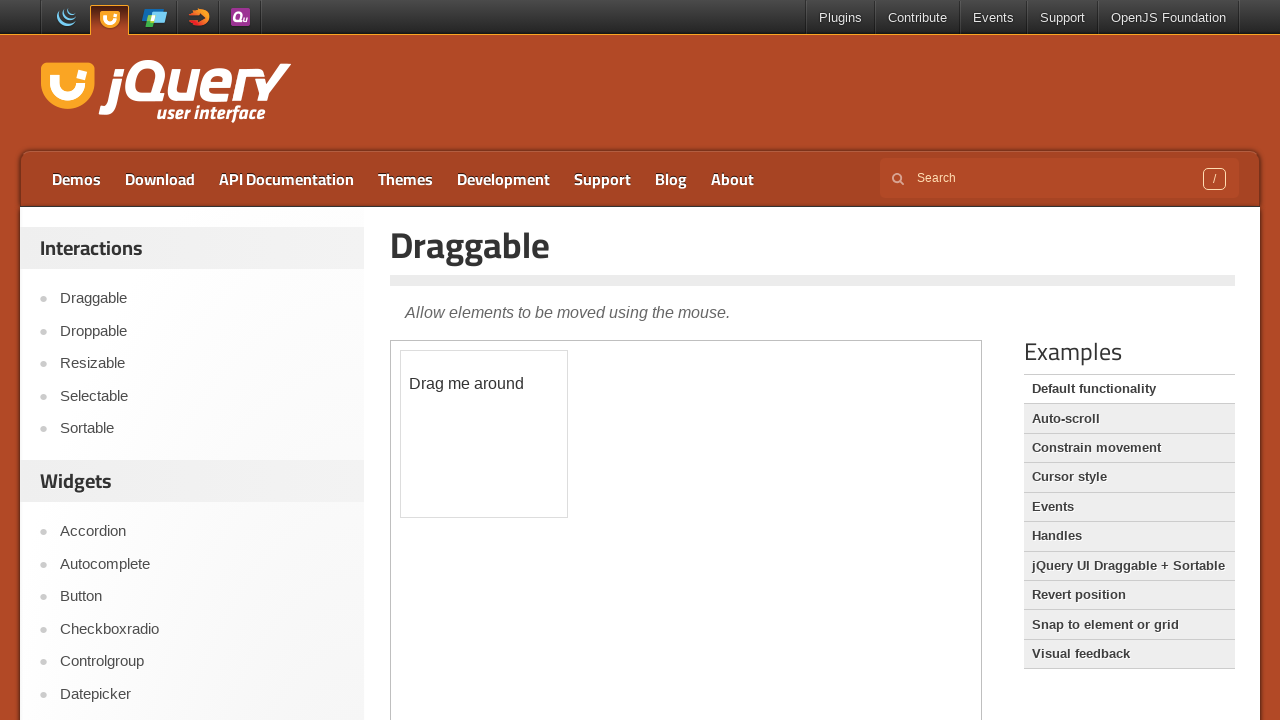

Retrieved draggable element text: '
	Drag me around
'
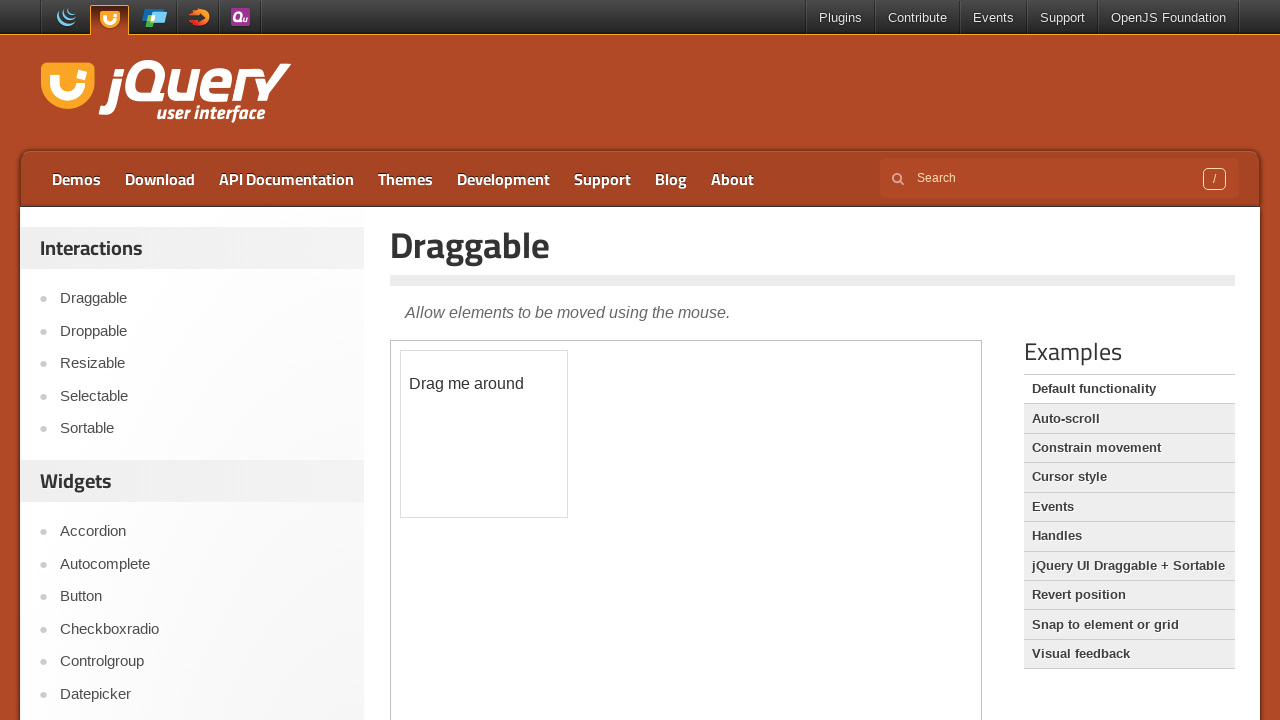

Clicked Download link at (160, 179) on a:text('Download')
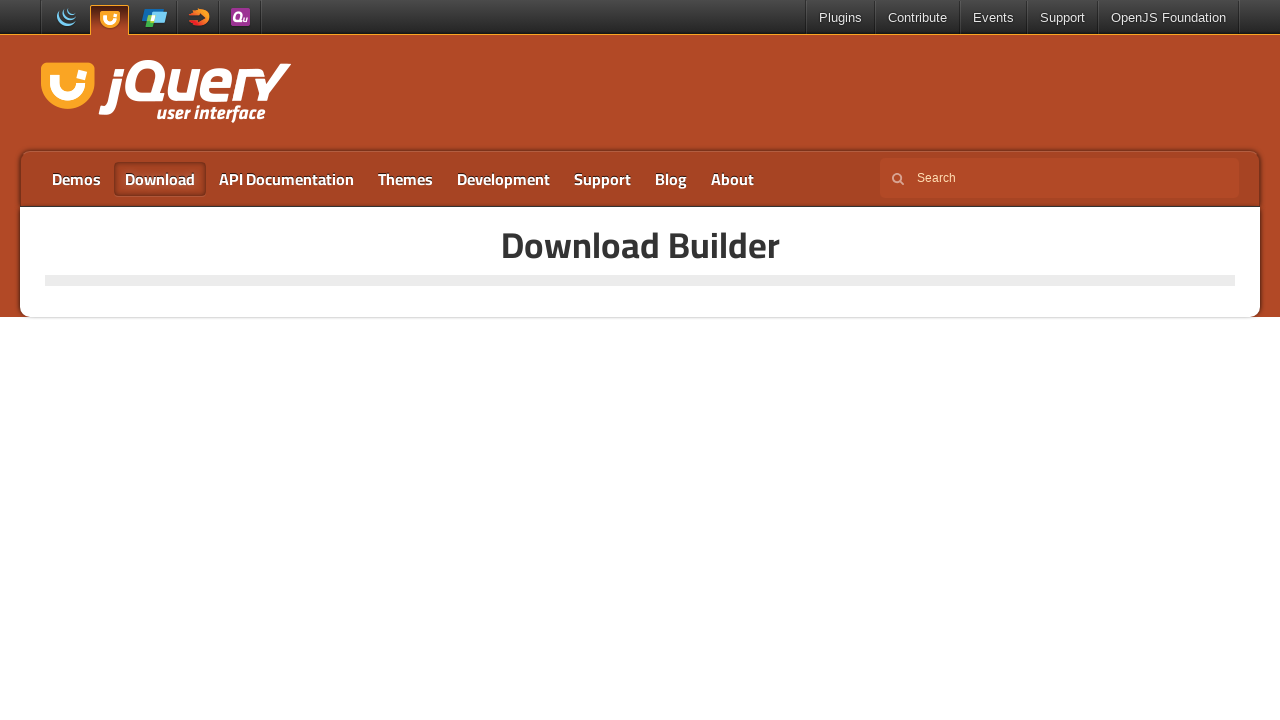

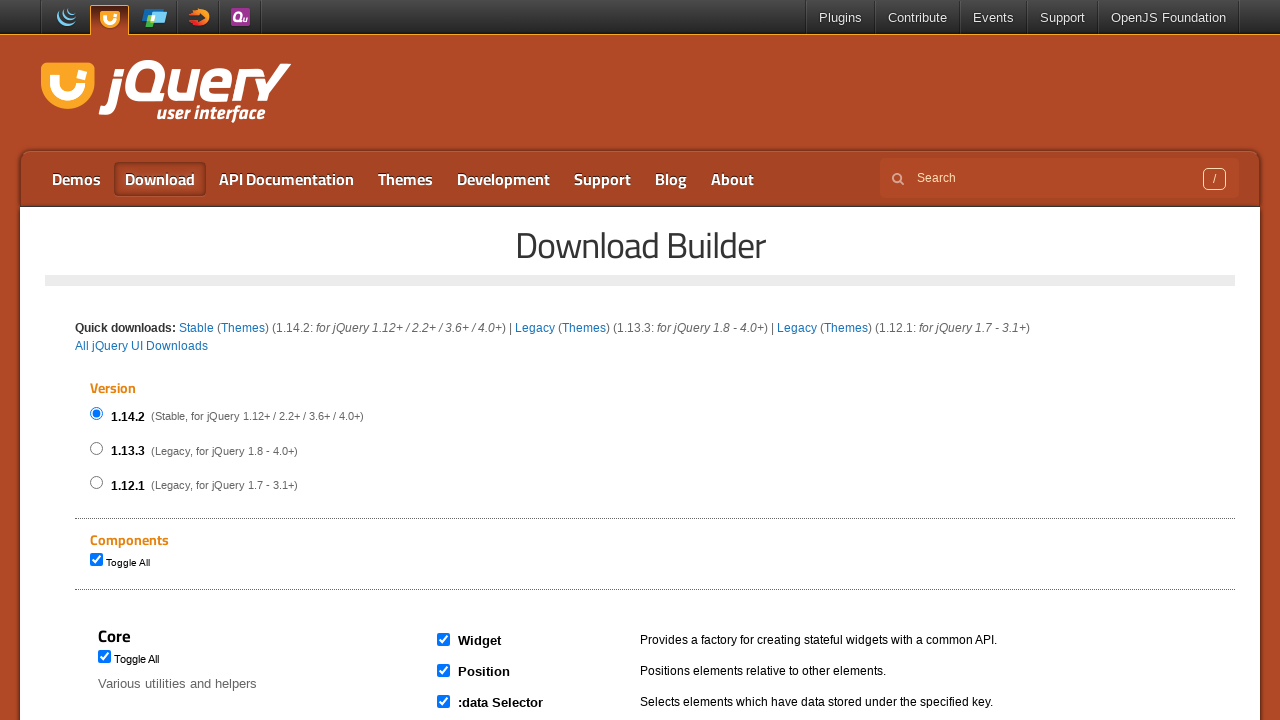